Tests file upload functionality by selecting a file using the file input element on the-internet.herokuapp.com upload page

Starting URL: https://the-internet.herokuapp.com/upload

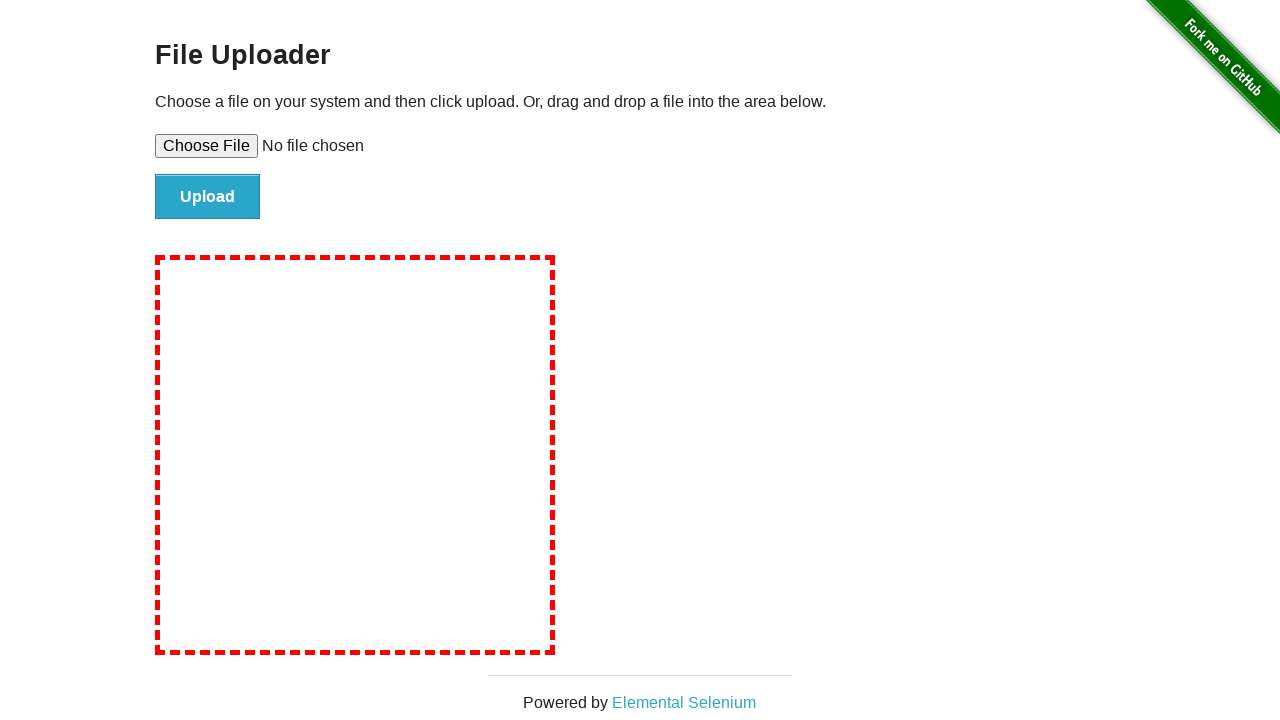

Created temporary test file for upload
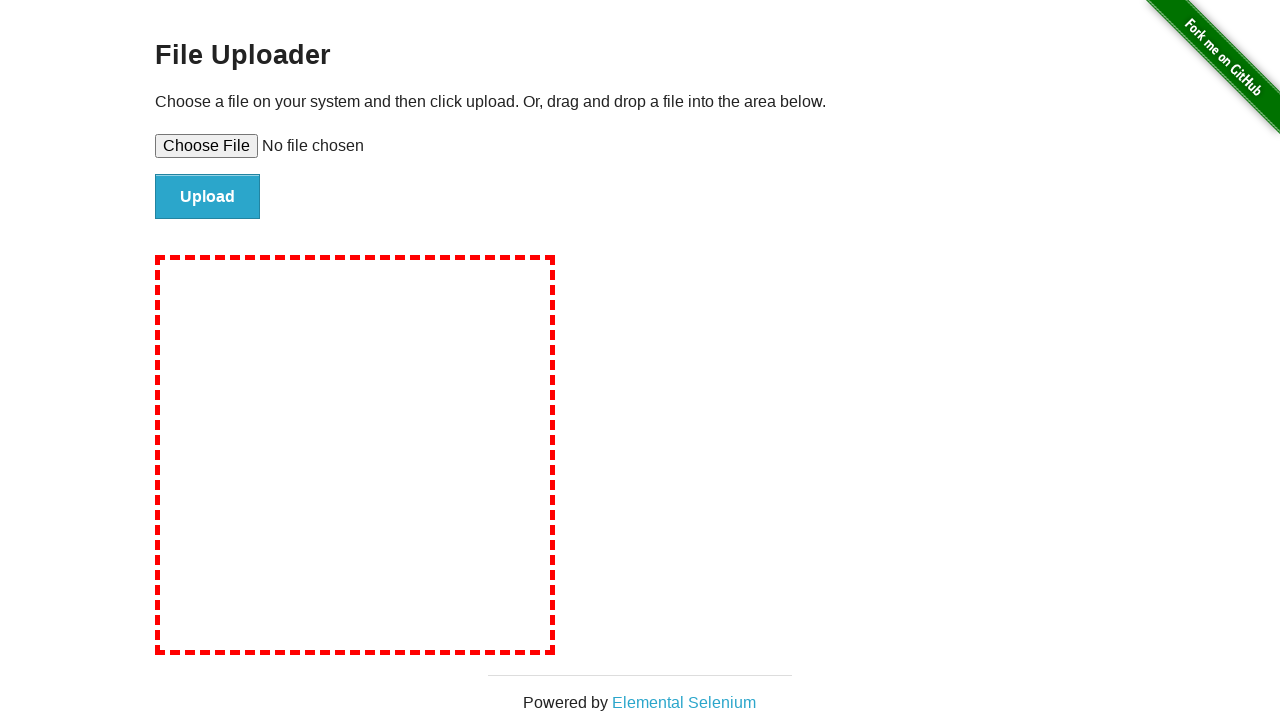

Selected test file using file input element
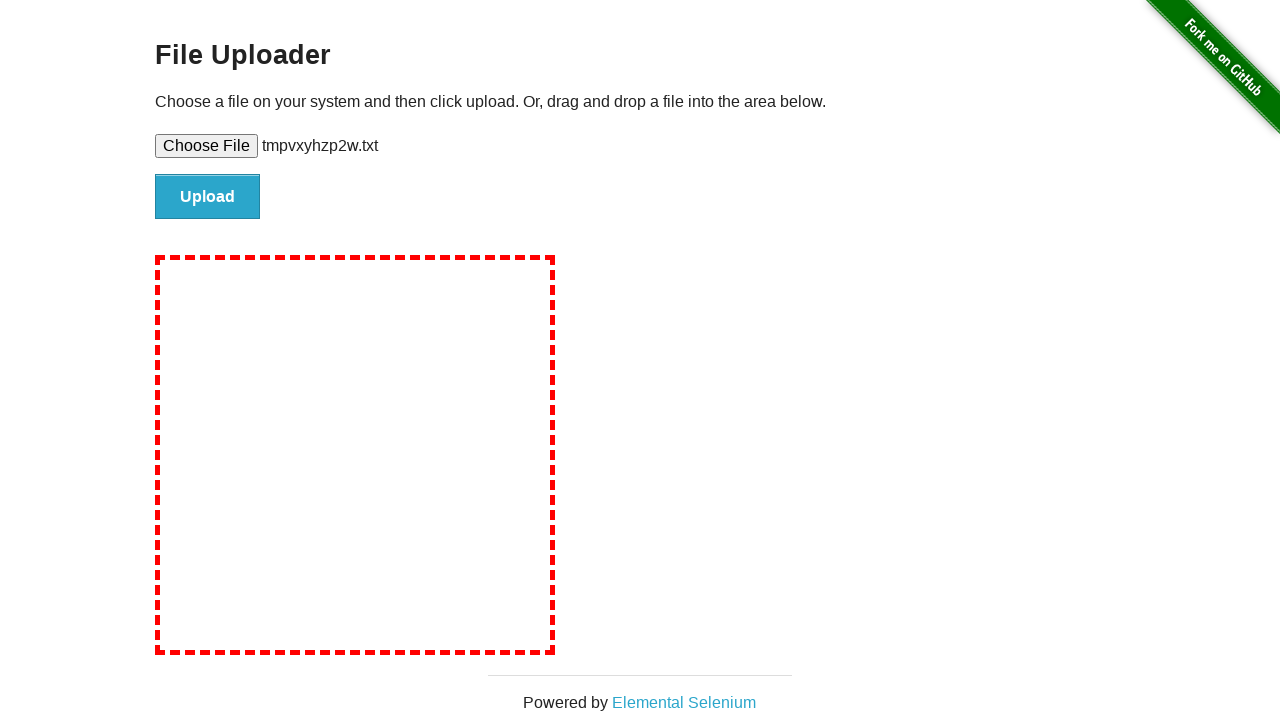

Clicked upload button to submit file at (208, 197) on #file-submit
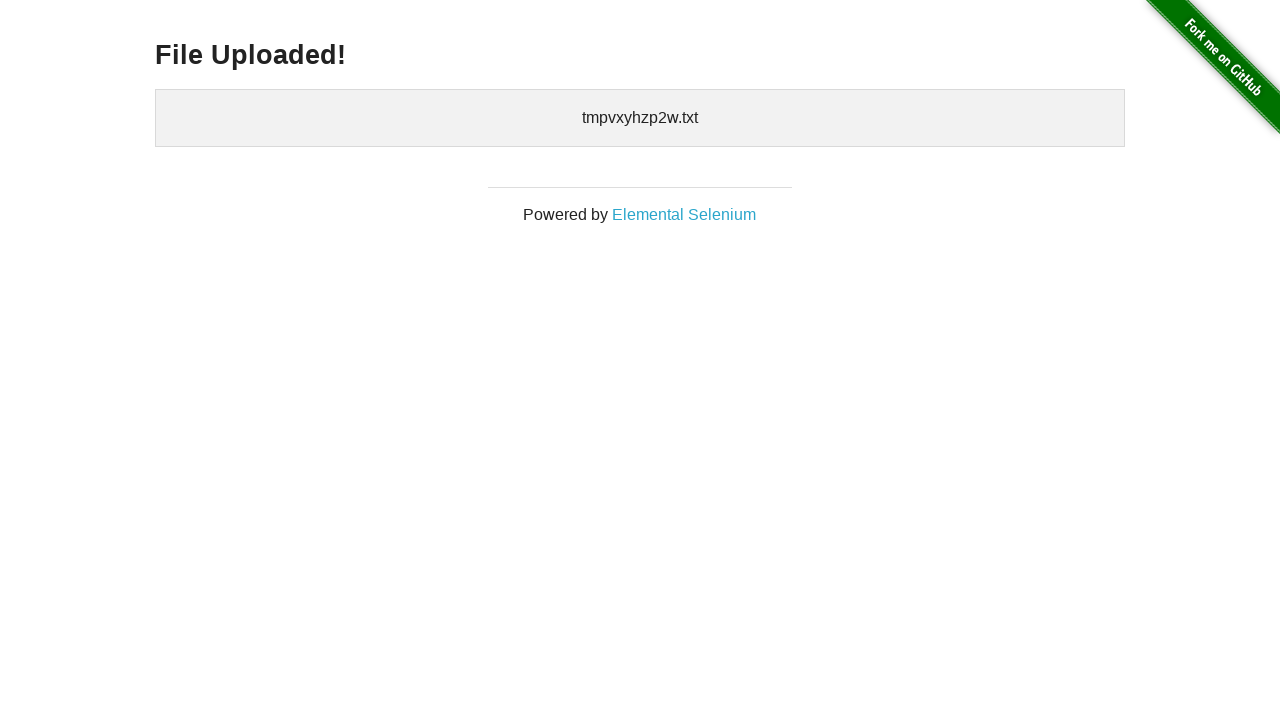

Upload confirmation page loaded
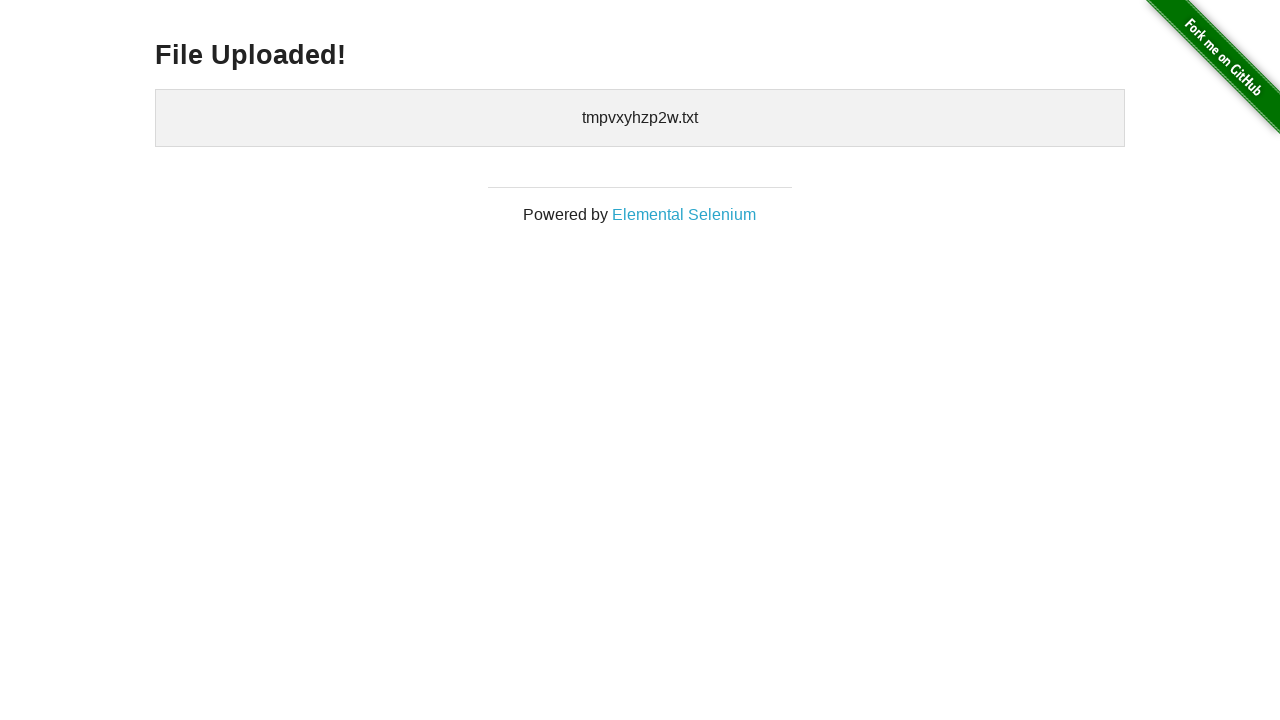

Cleaned up temporary test file
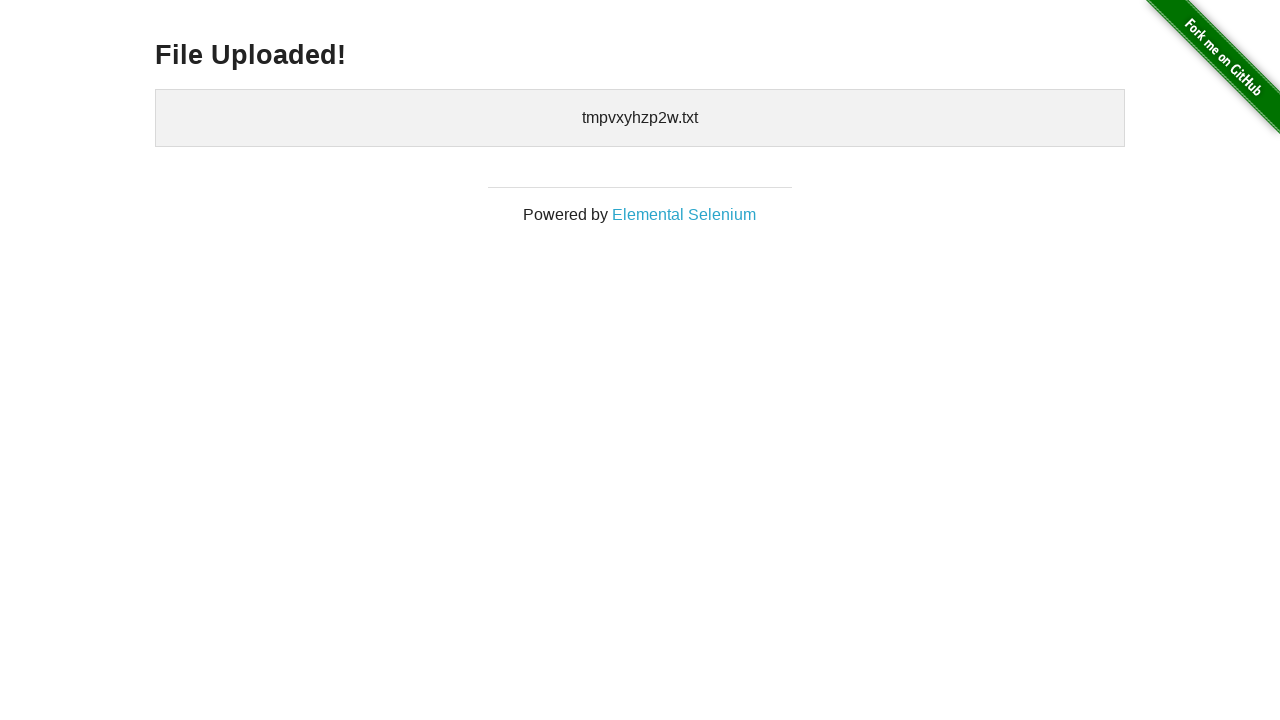

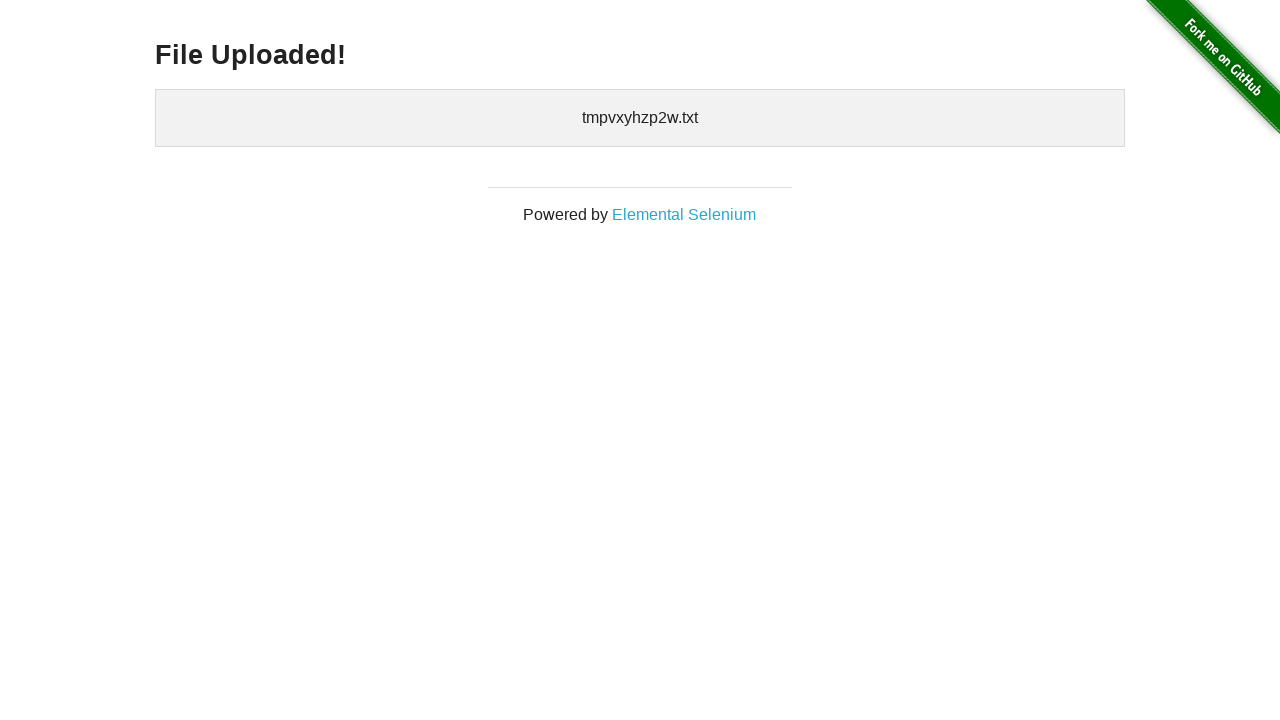